Tests a slow calculator by clicking buttons for "1 + 3" and verifying the result equals 4 after waiting for the calculation to complete

Starting URL: https://bonigarcia.dev/selenium-webdriver-java/slow-calculator.html

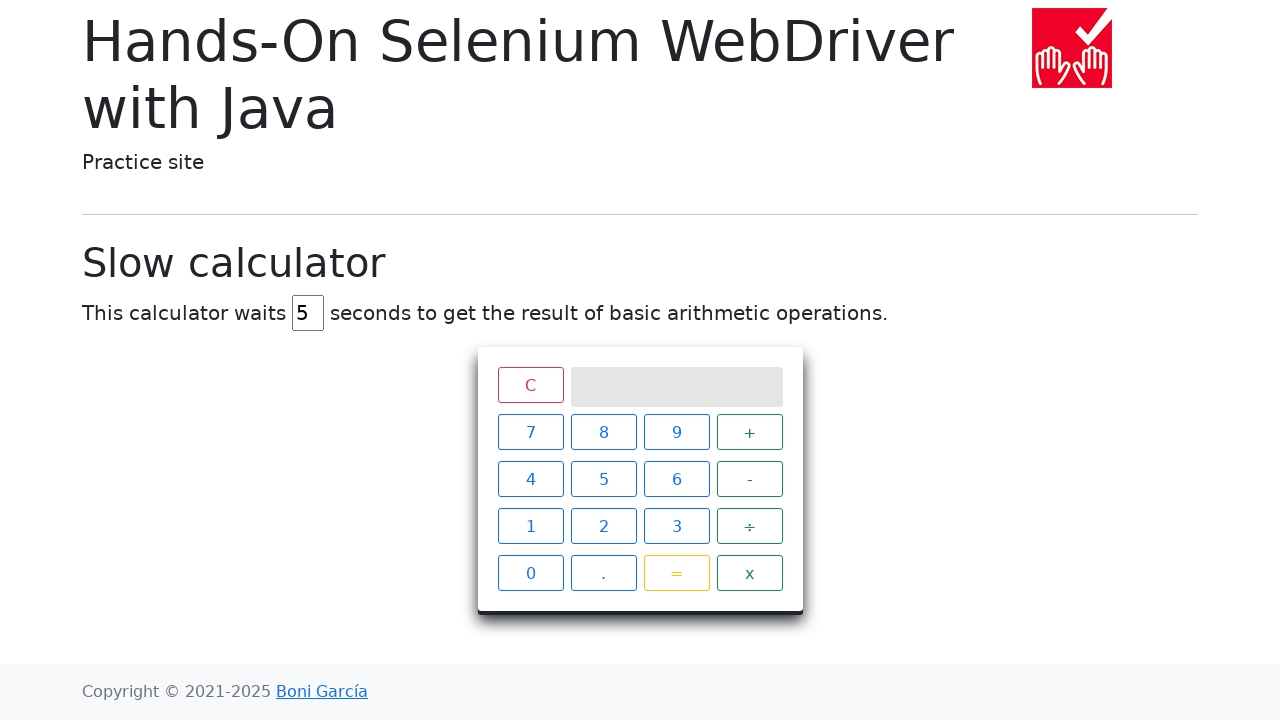

Clicked number 1 button on calculator at (530, 526) on xpath=//span[.='1']
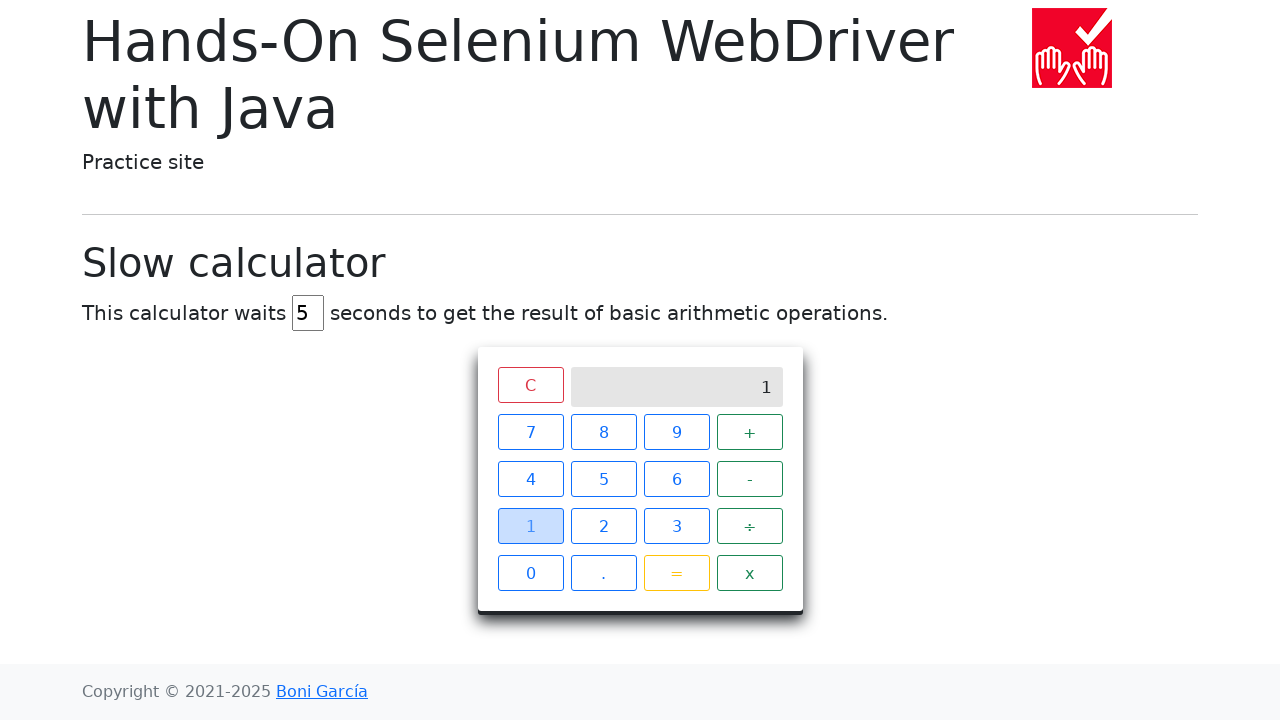

Clicked plus operator button at (750, 432) on xpath=//span[.='+']
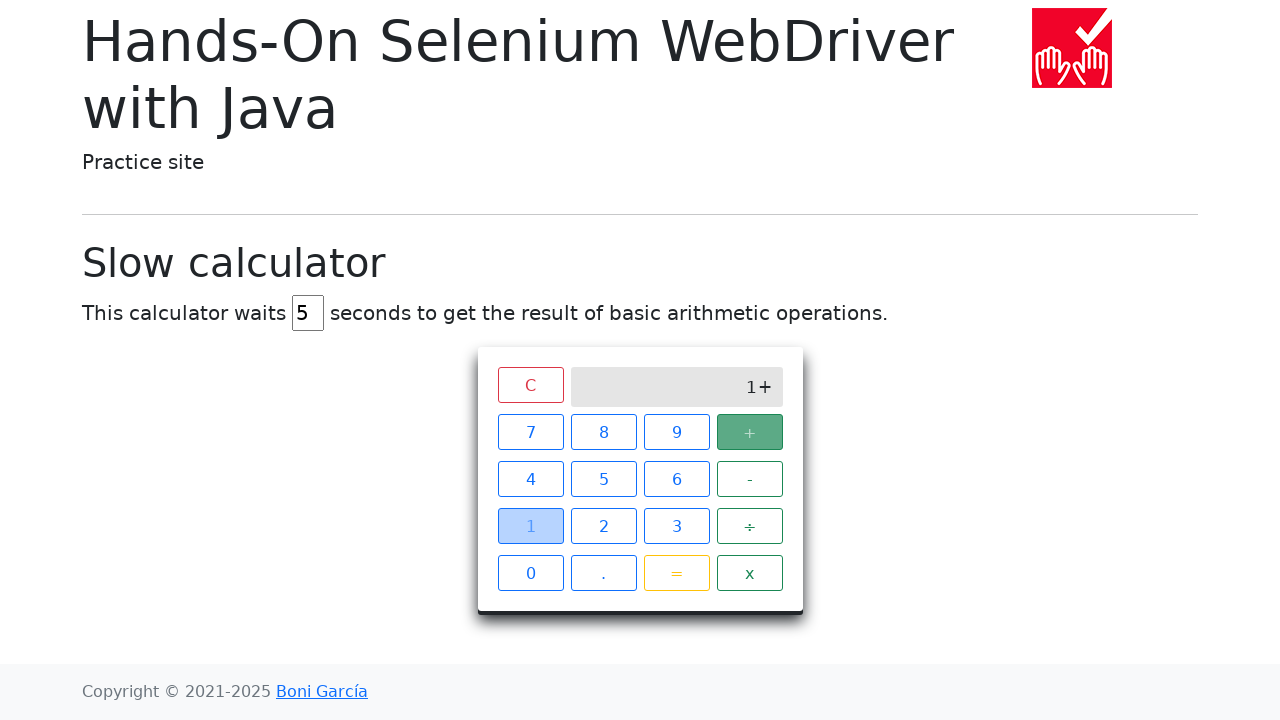

Clicked number 3 button on calculator at (676, 526) on xpath=//span[.='3']
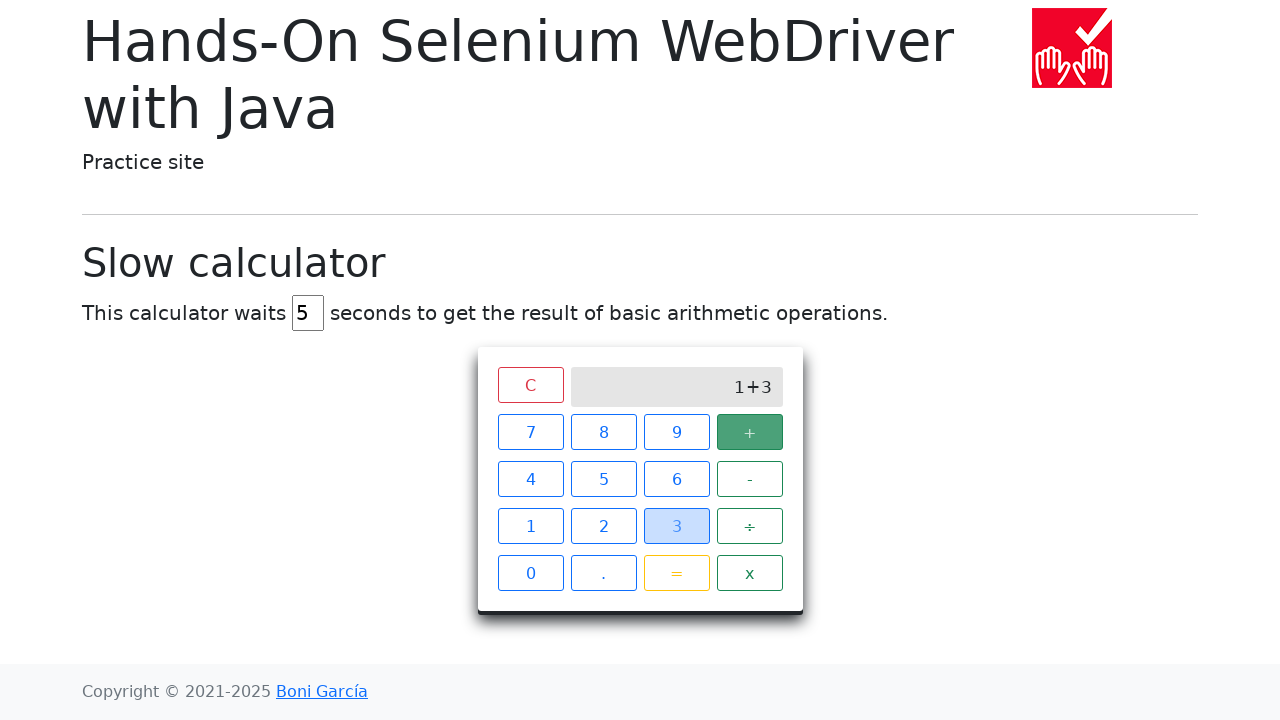

Clicked equals button to calculate result at (676, 573) on xpath=//span[.='=']
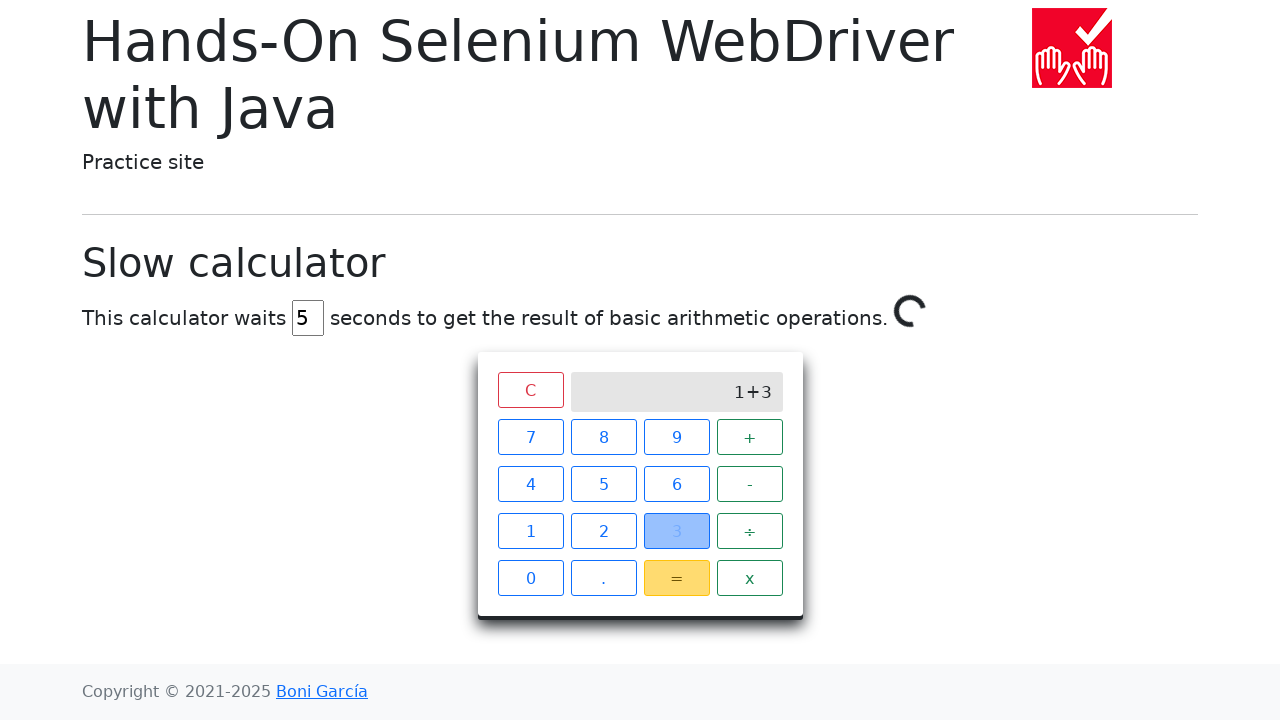

Waited for calculation result to appear and become visible
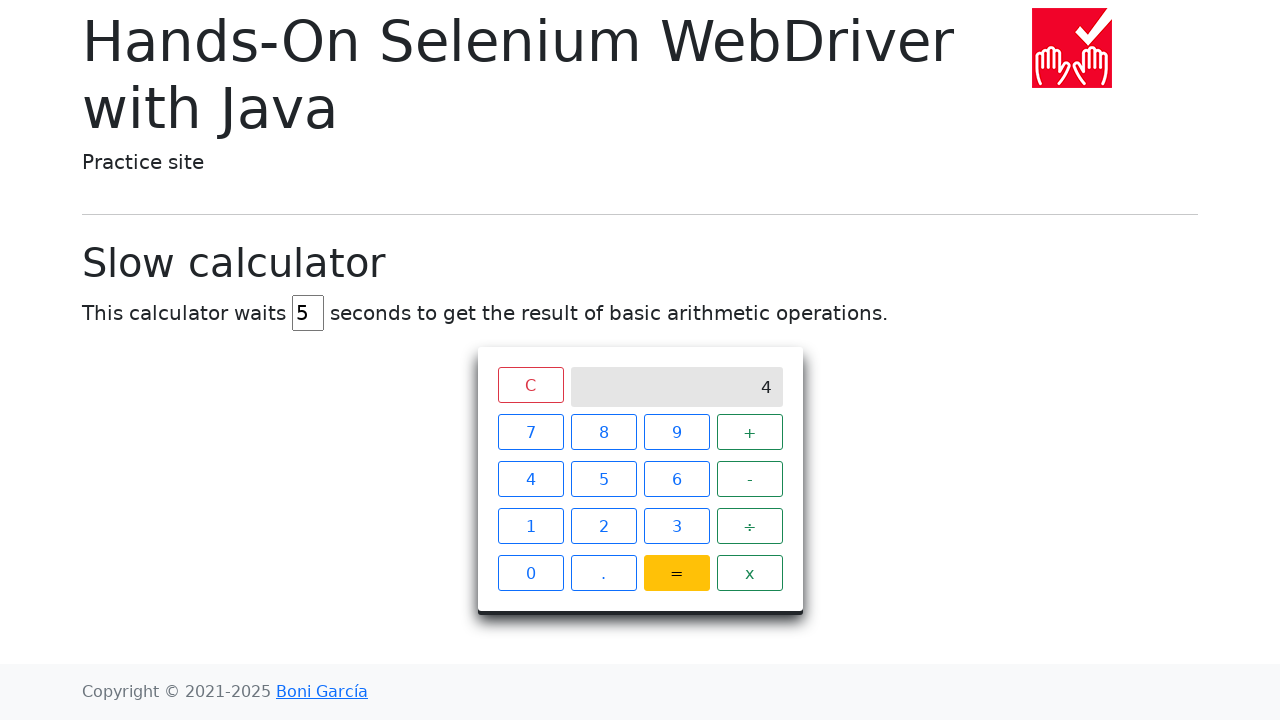

Located the result element displaying 4
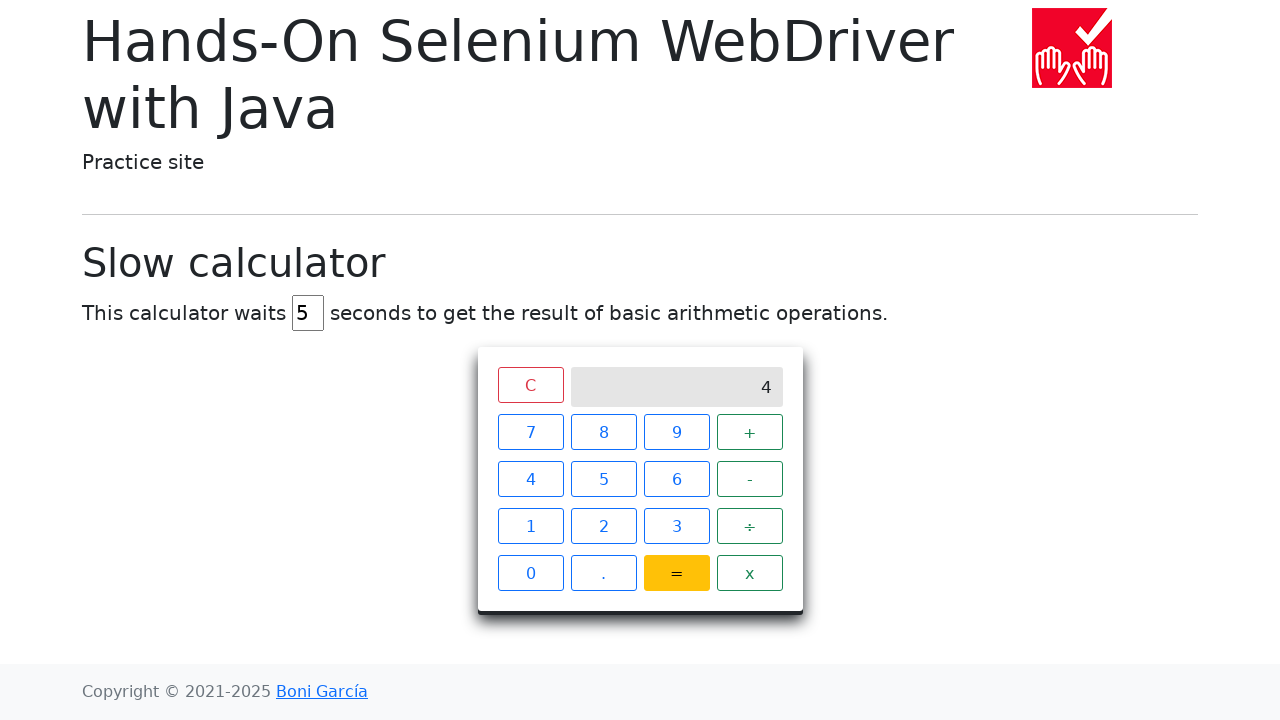

Verified that the calculation result equals 4
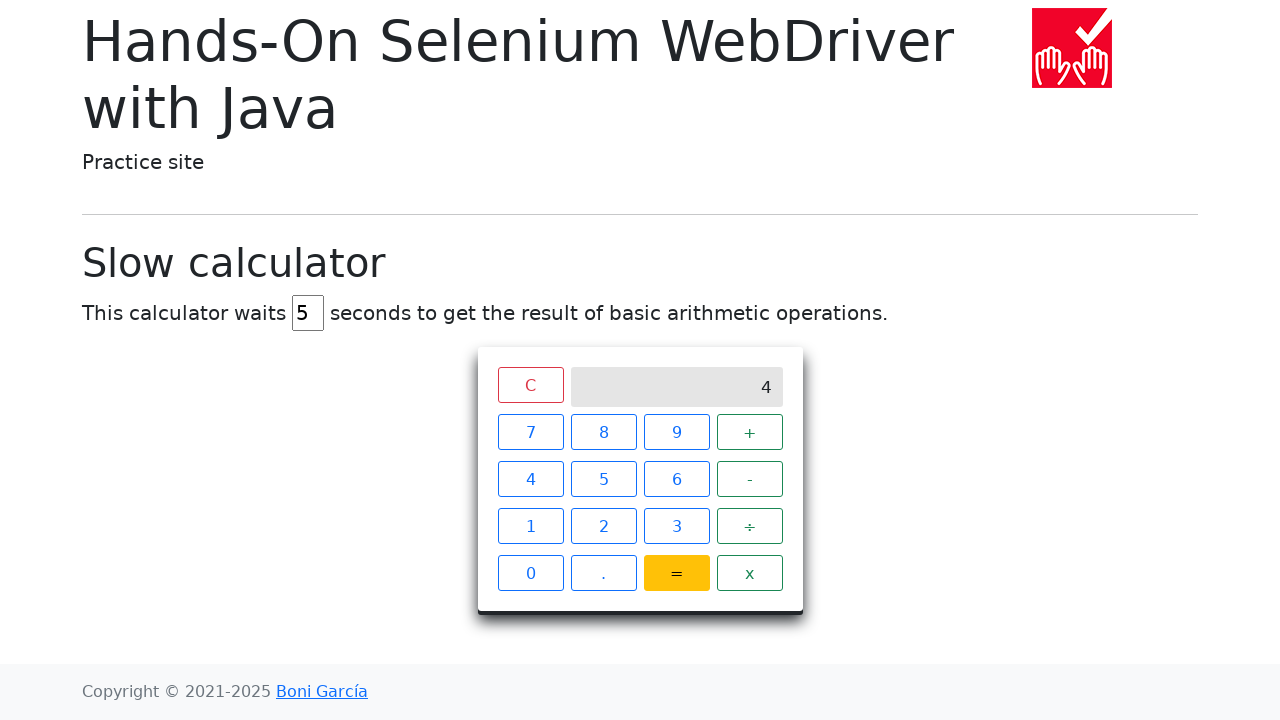

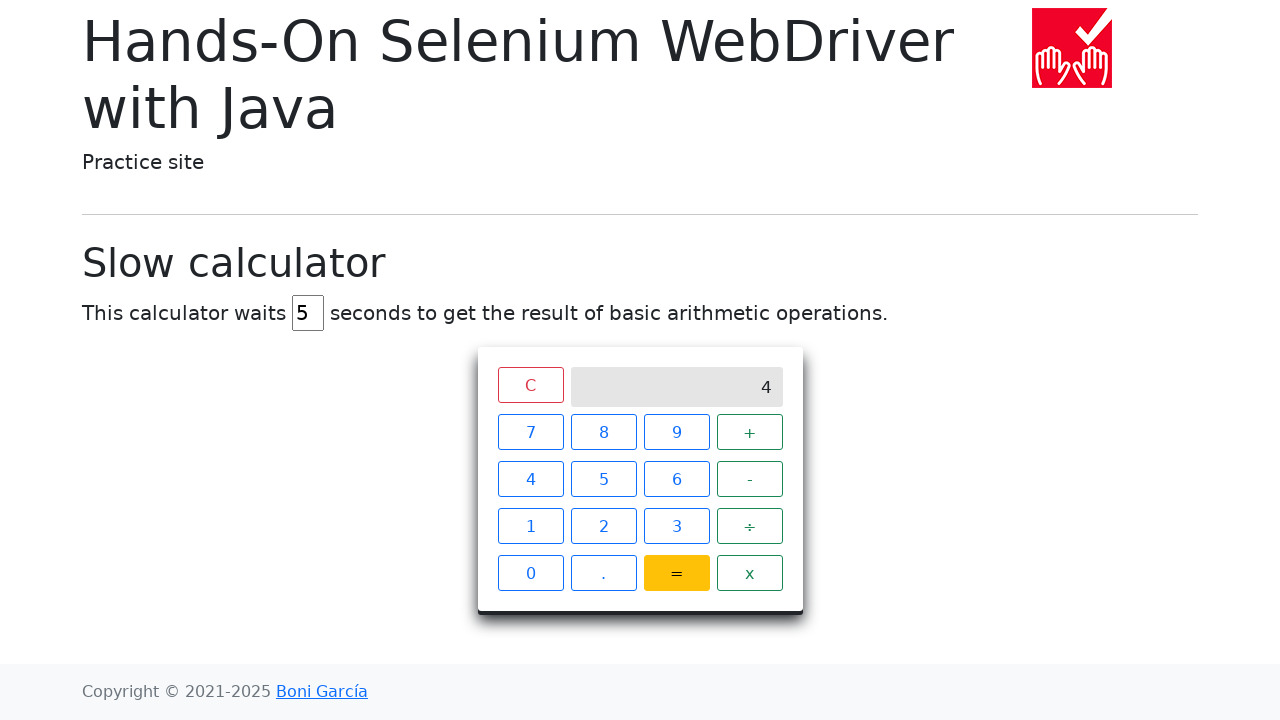